Tests navigation from Browse Languages back to Start page and verifies welcome header

Starting URL: http://www.99-bottles-of-beer.net/

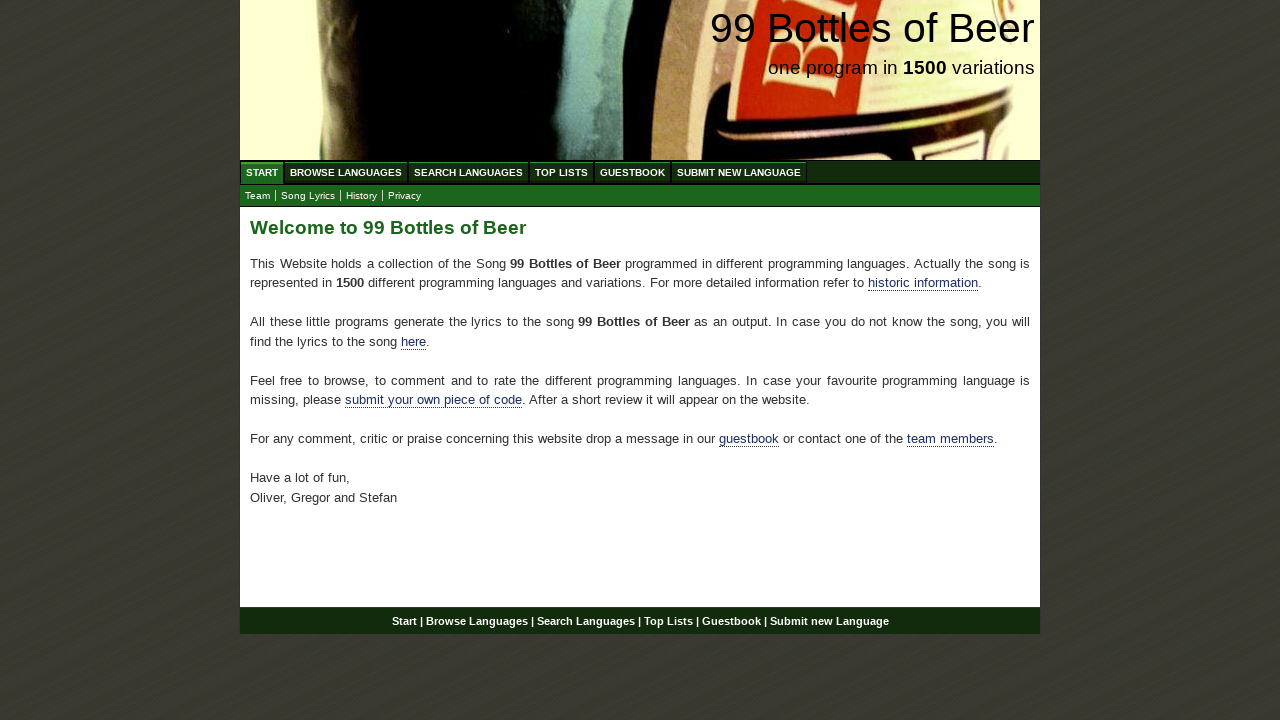

Clicked on Browse Languages menu link at (346, 172) on #menu li a[href='/abc.html']
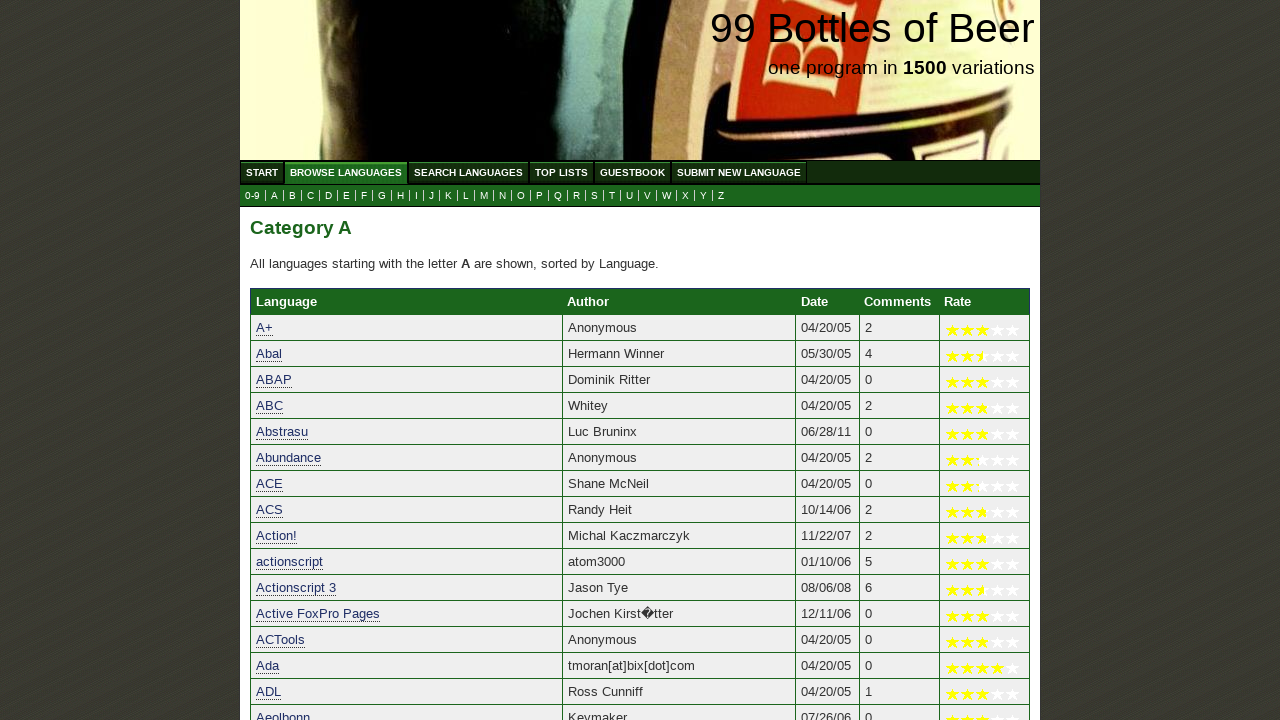

Clicked on Start menu link to navigate back to home page at (262, 172) on #menu li a[href='/']
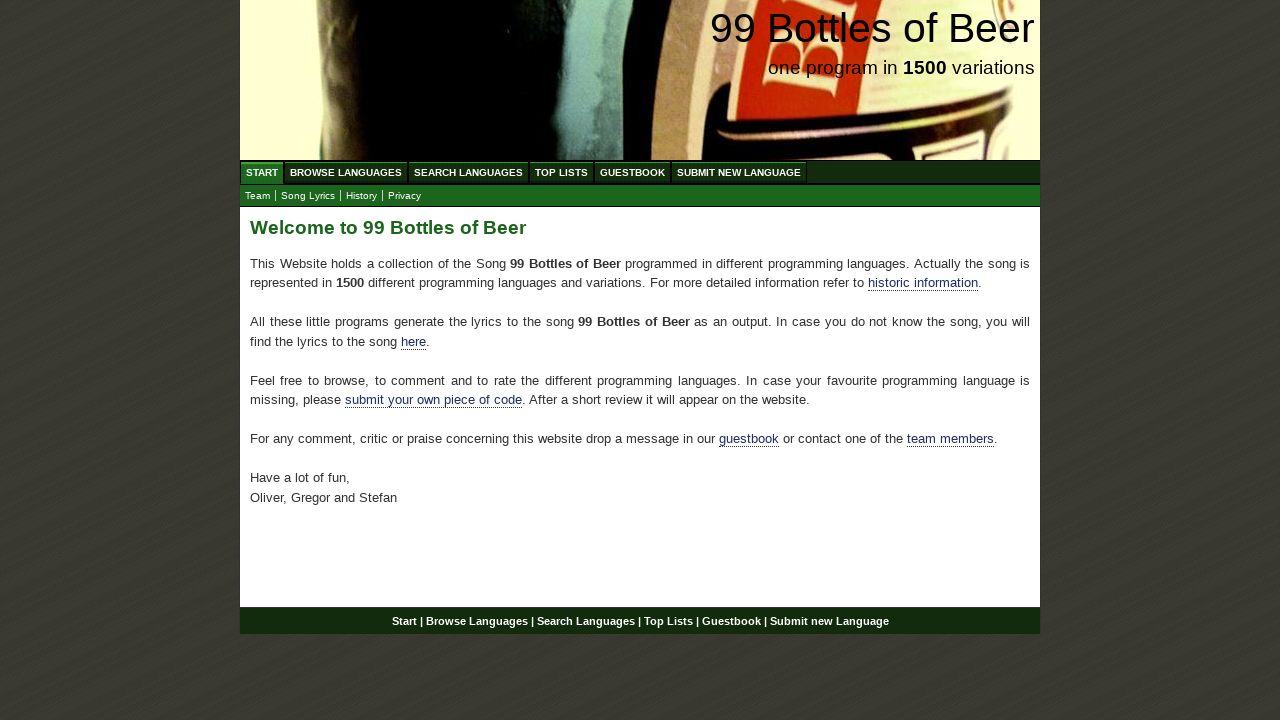

Welcome header 'Welcome to 99 Bottles of Beer' is displayed on Start page
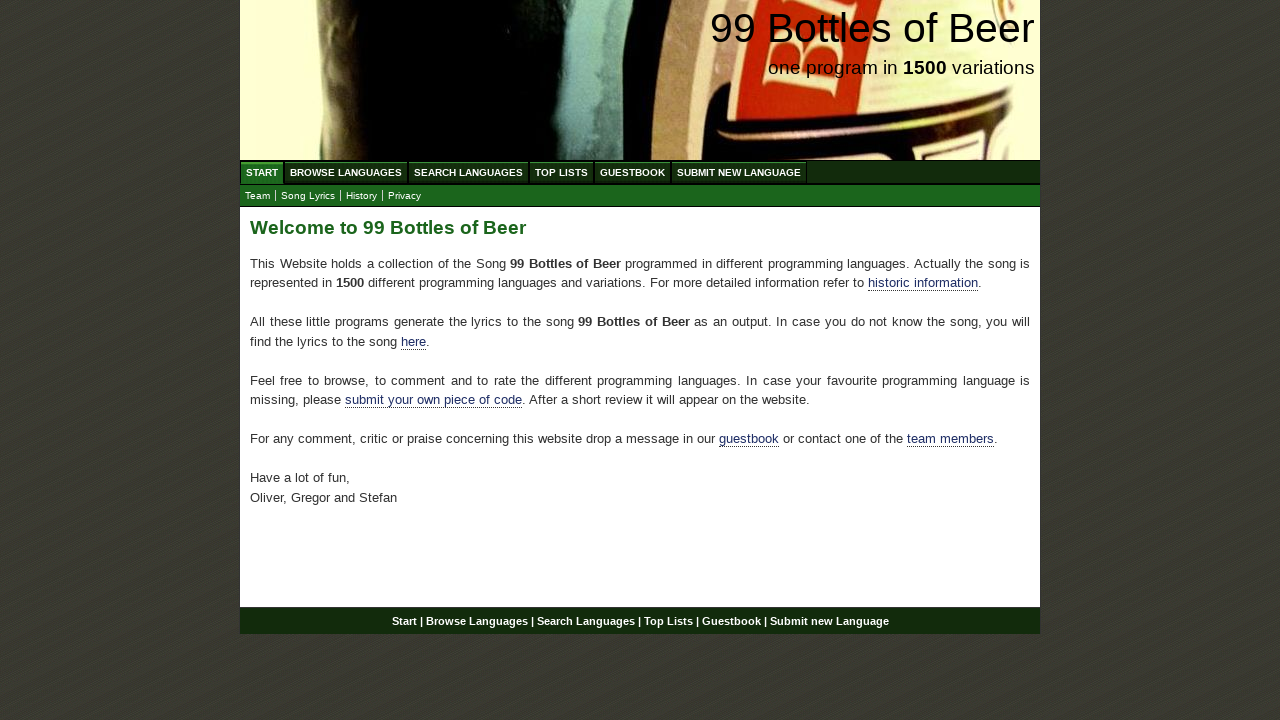

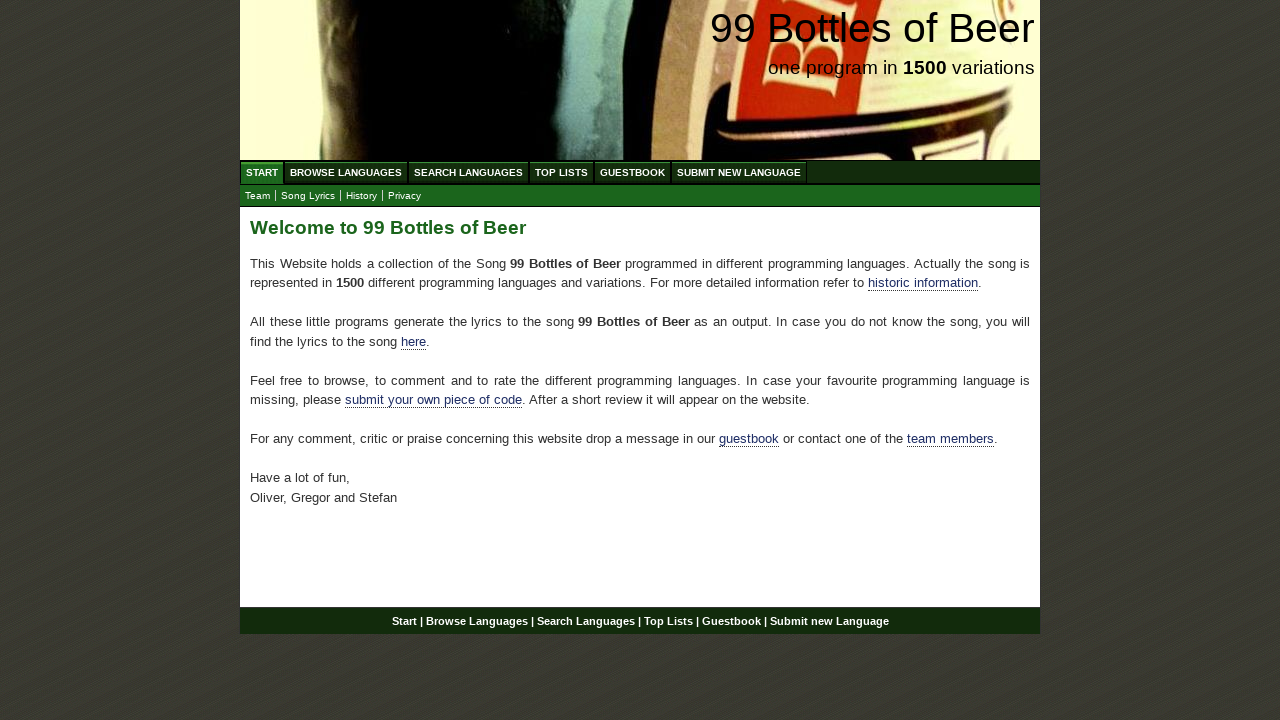